Tests the Text Box form on DemoQA by filling in name and email fields and verifying the output displays correctly

Starting URL: https://demoqa.com/

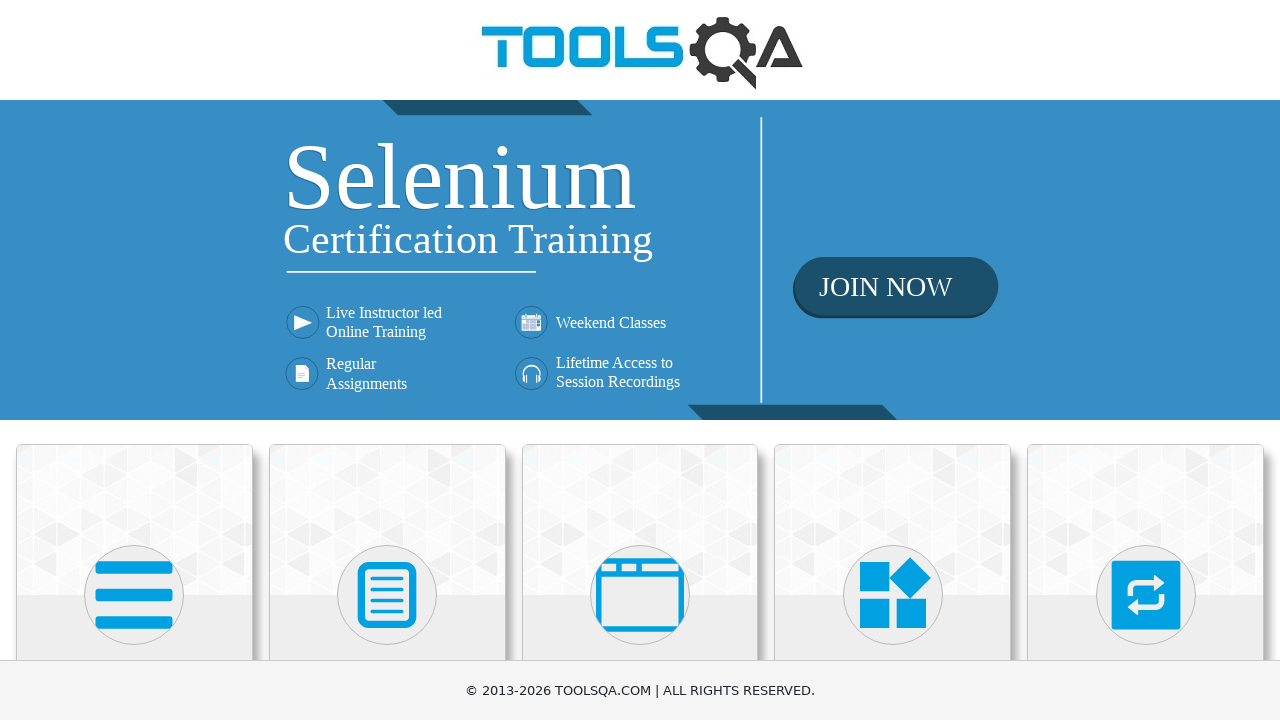

Clicked on Elements card at (134, 520) on xpath=(//div[@class='card-up'])[1]
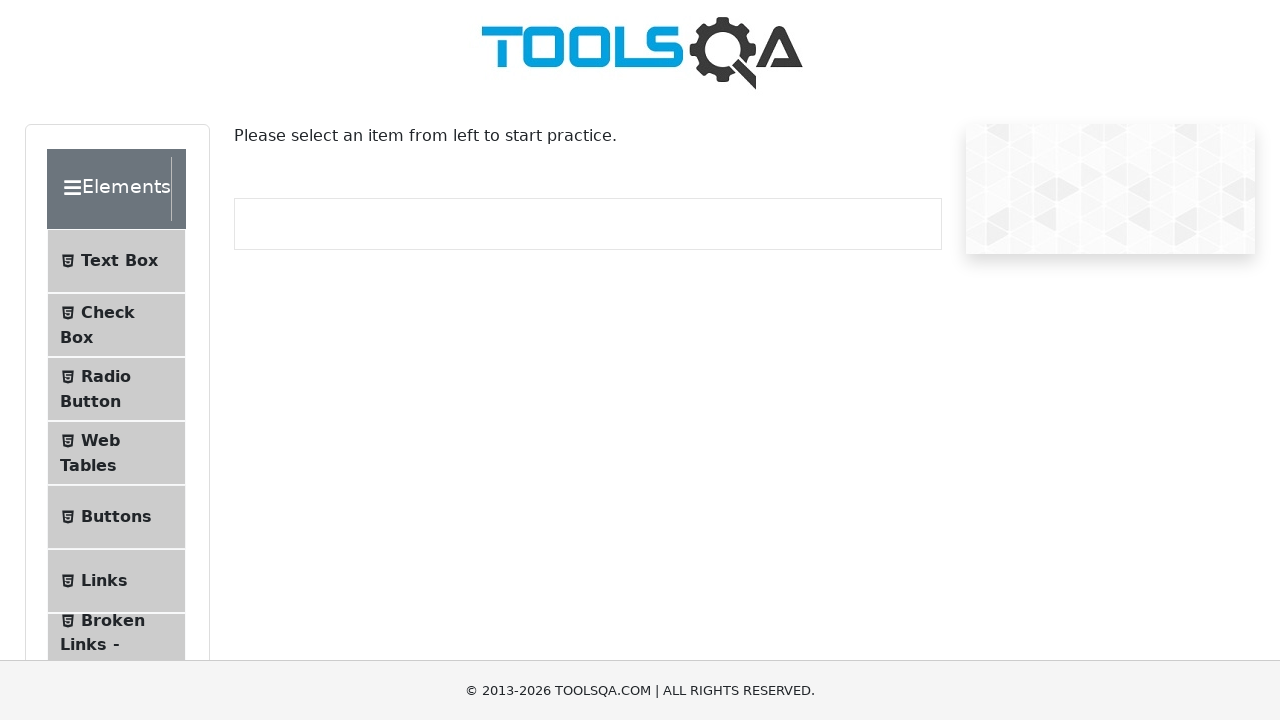

Clicked on Text Box menu item at (119, 261) on xpath=//span[contains(text(), 'Text Box')]
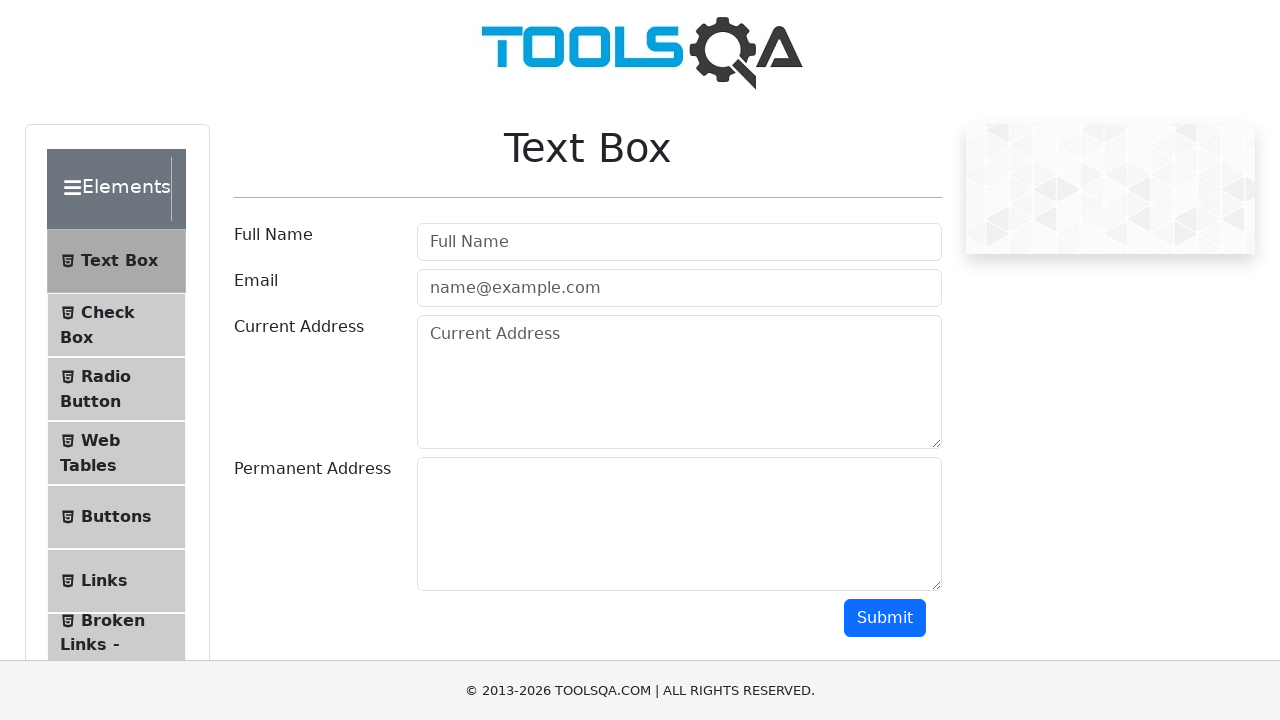

Filled name field with 'Jane Dou' on #userName
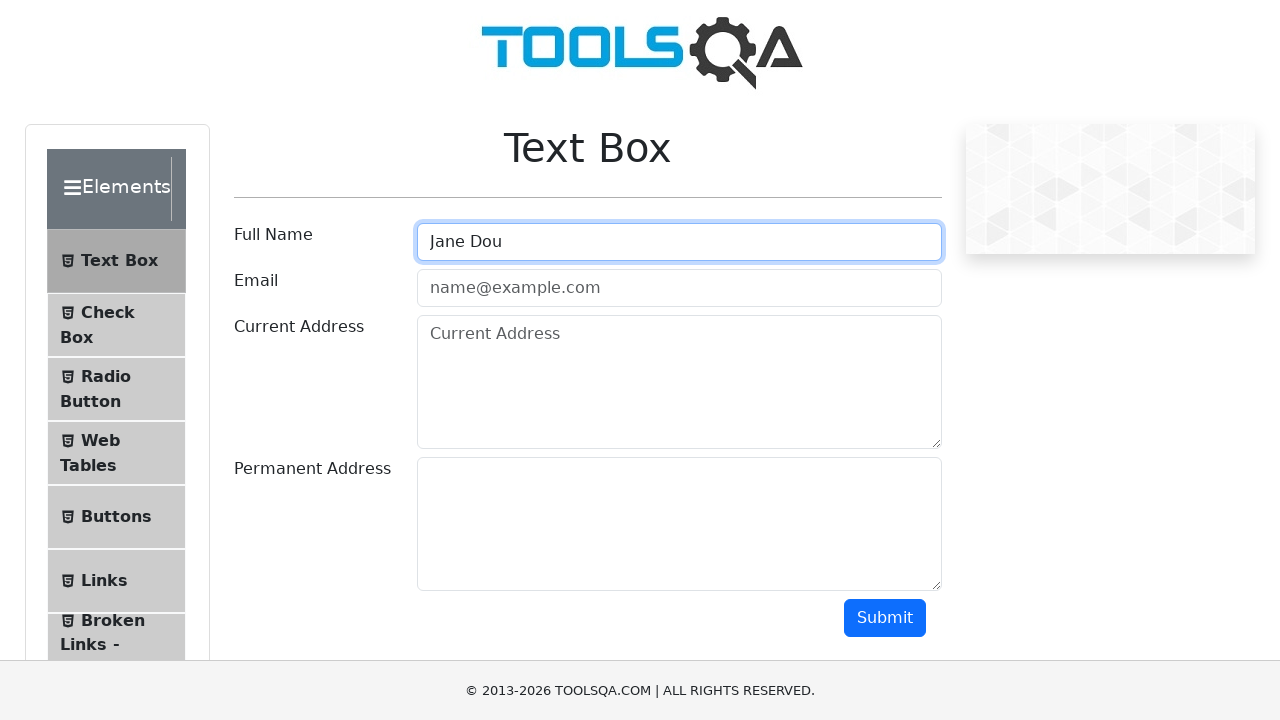

Filled email field with 'example@example.com' on #userEmail
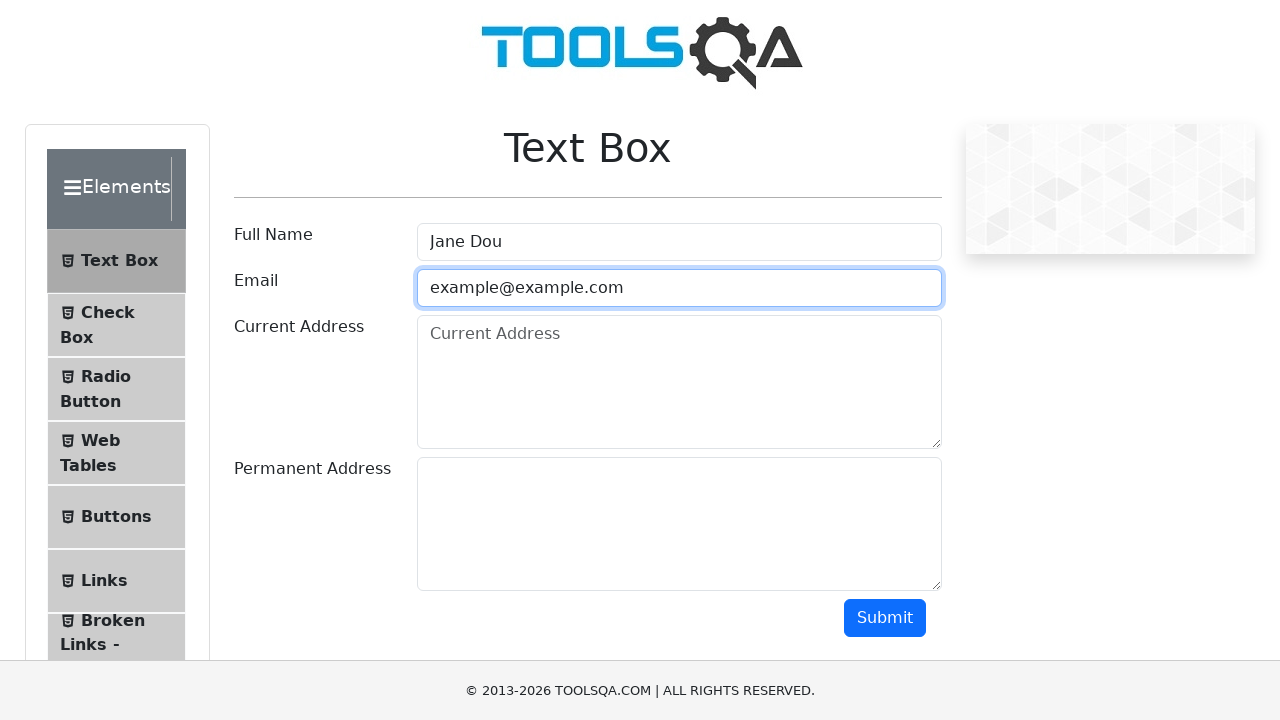

Clicked submit button to submit form at (885, 618) on #submit
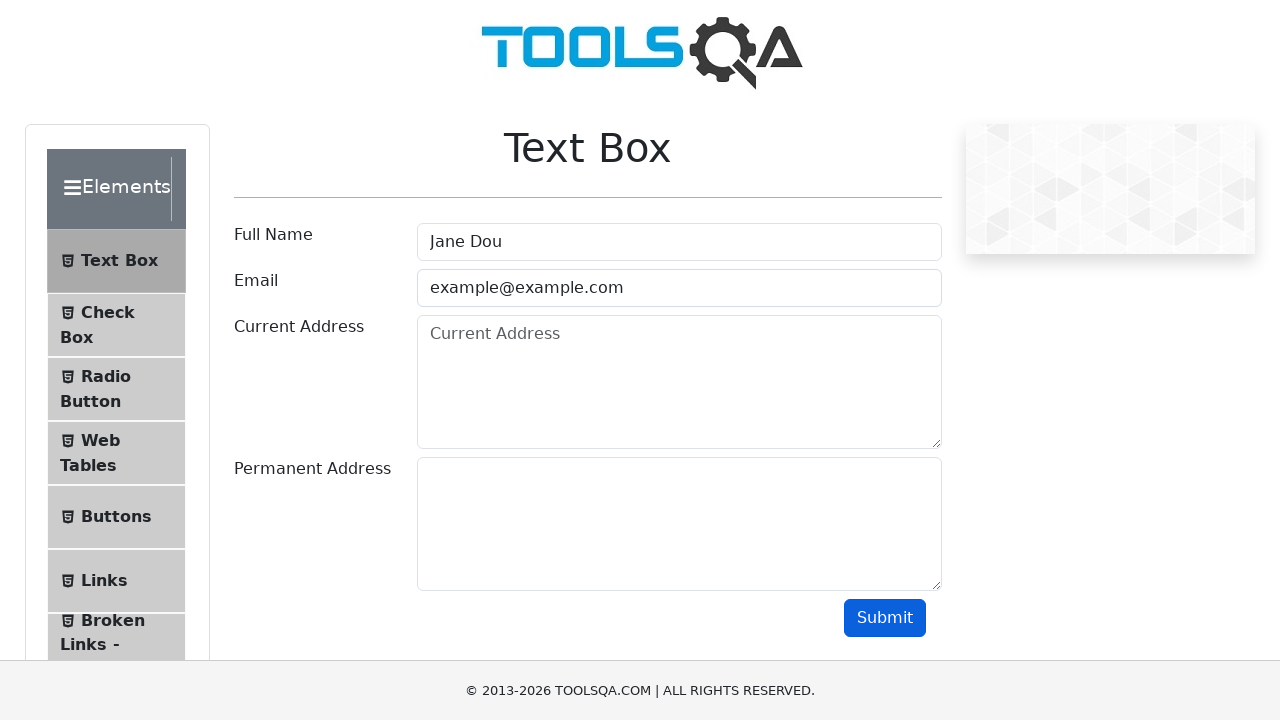

Output section with name field appeared
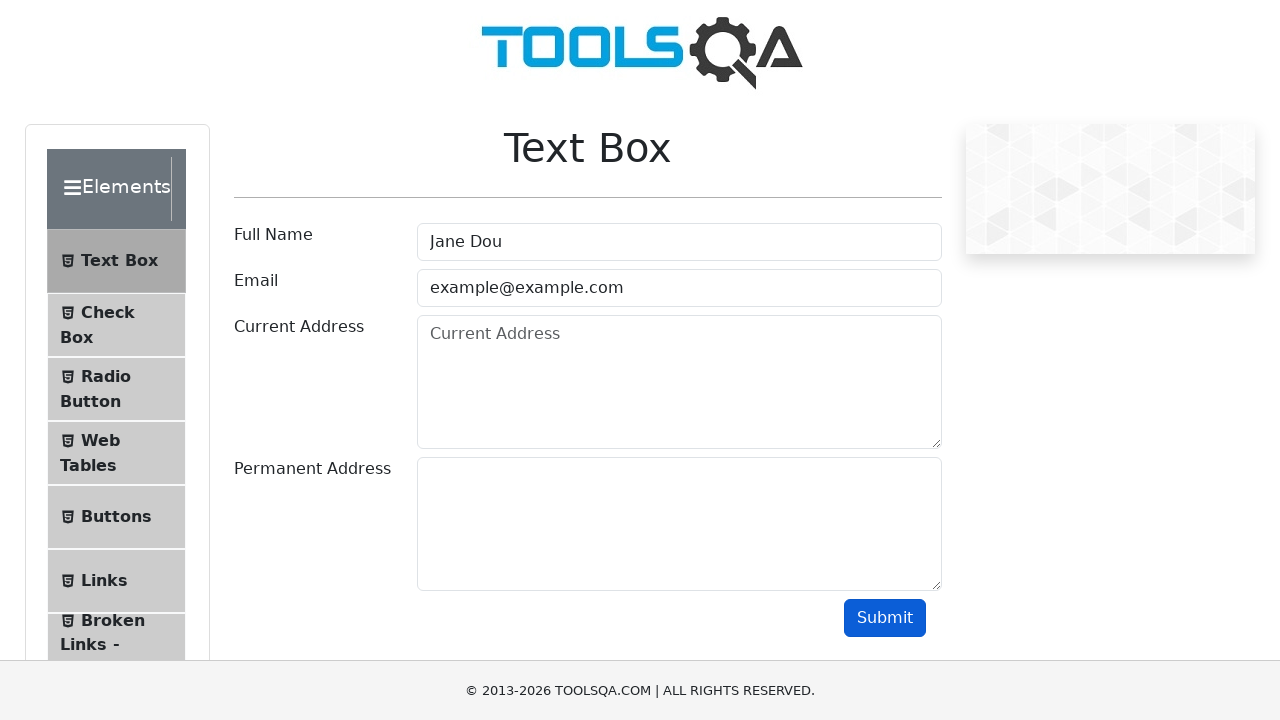

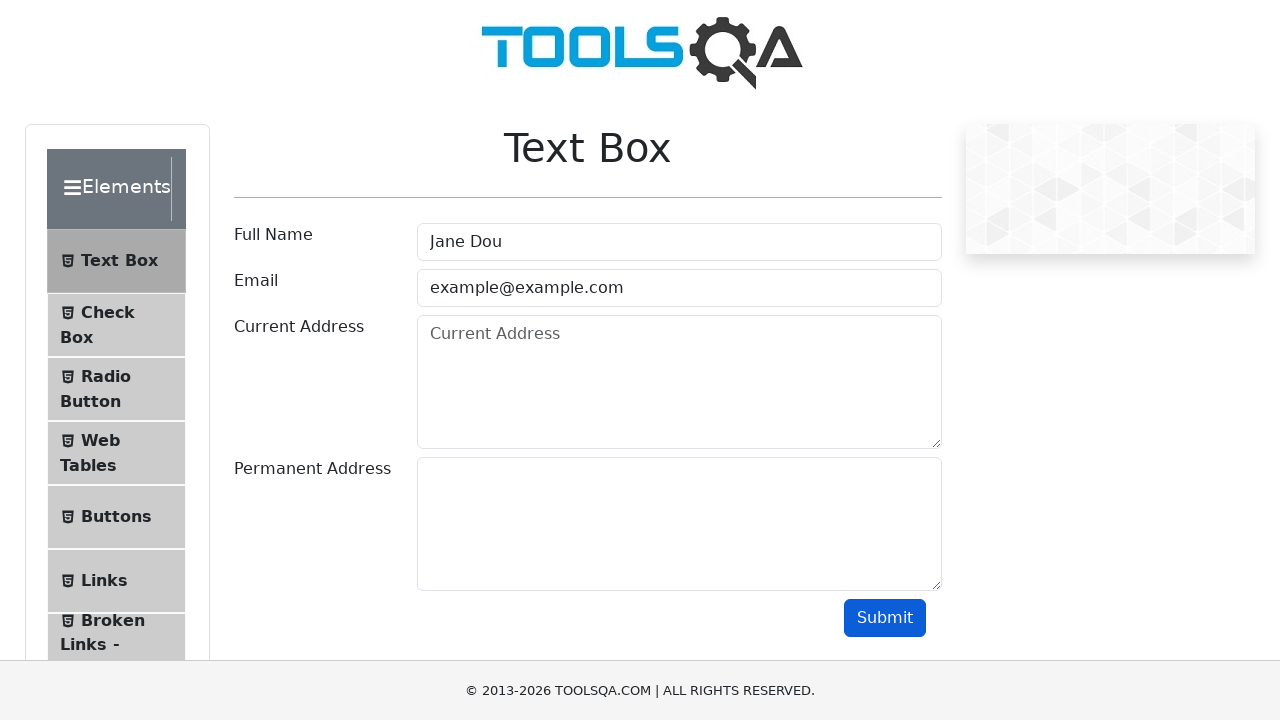